Tests iframe interaction by locating a navbar toggler icon inside an iframe and clicking it.

Starting URL: https://www.qa-practice.com/elements/iframe/iframe_page

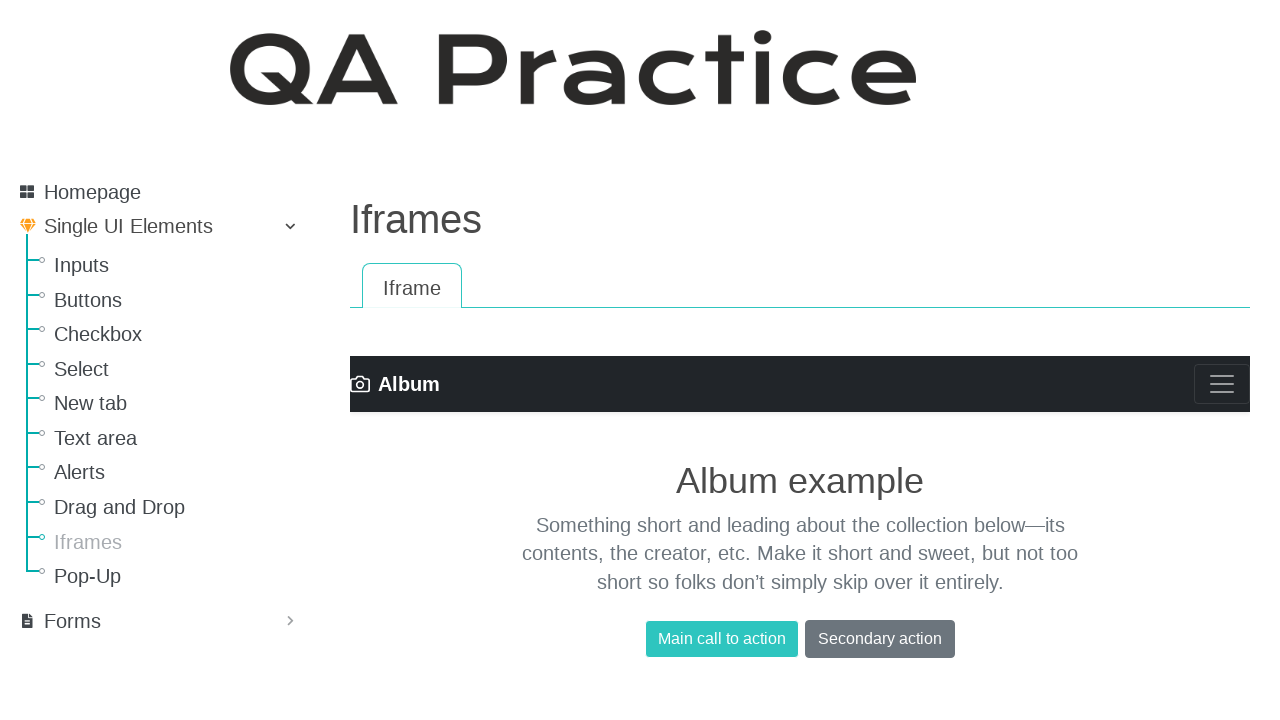

Navigated to iframe test page
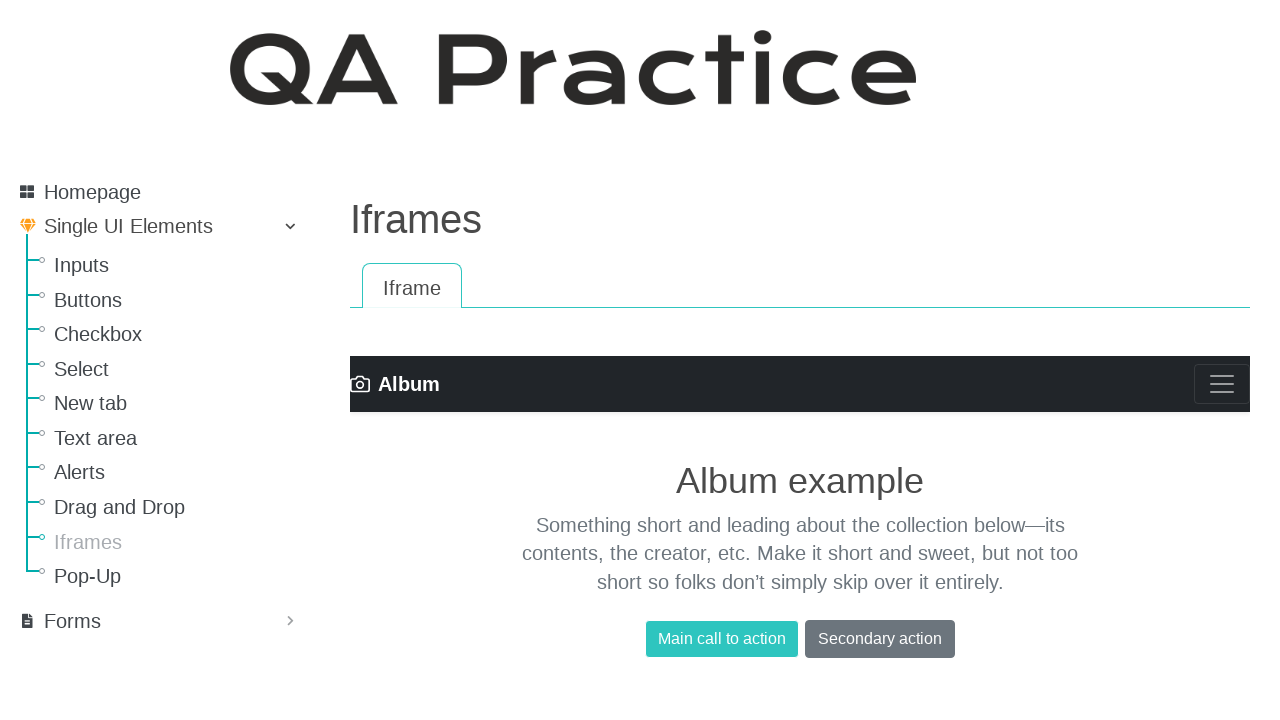

Located navbar toggler icon inside iframe
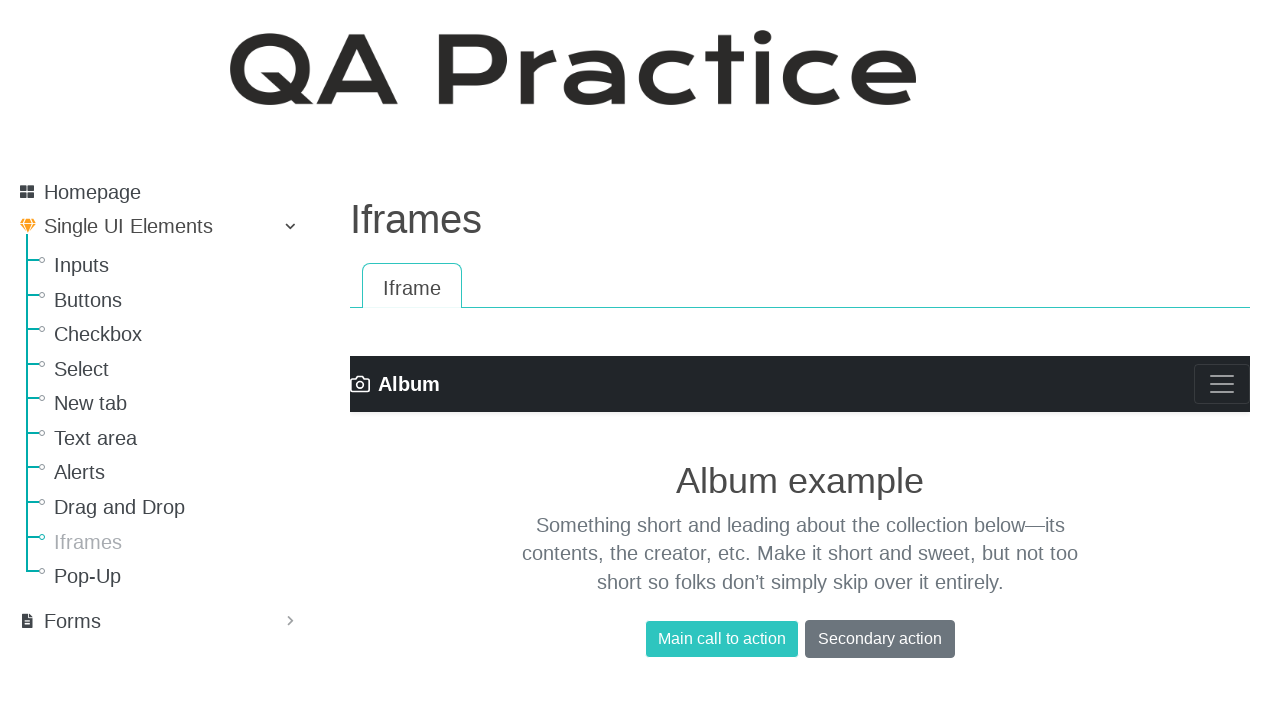

Clicked navbar toggler icon inside iframe at (1222, 384) on .navbar-toggler-icon
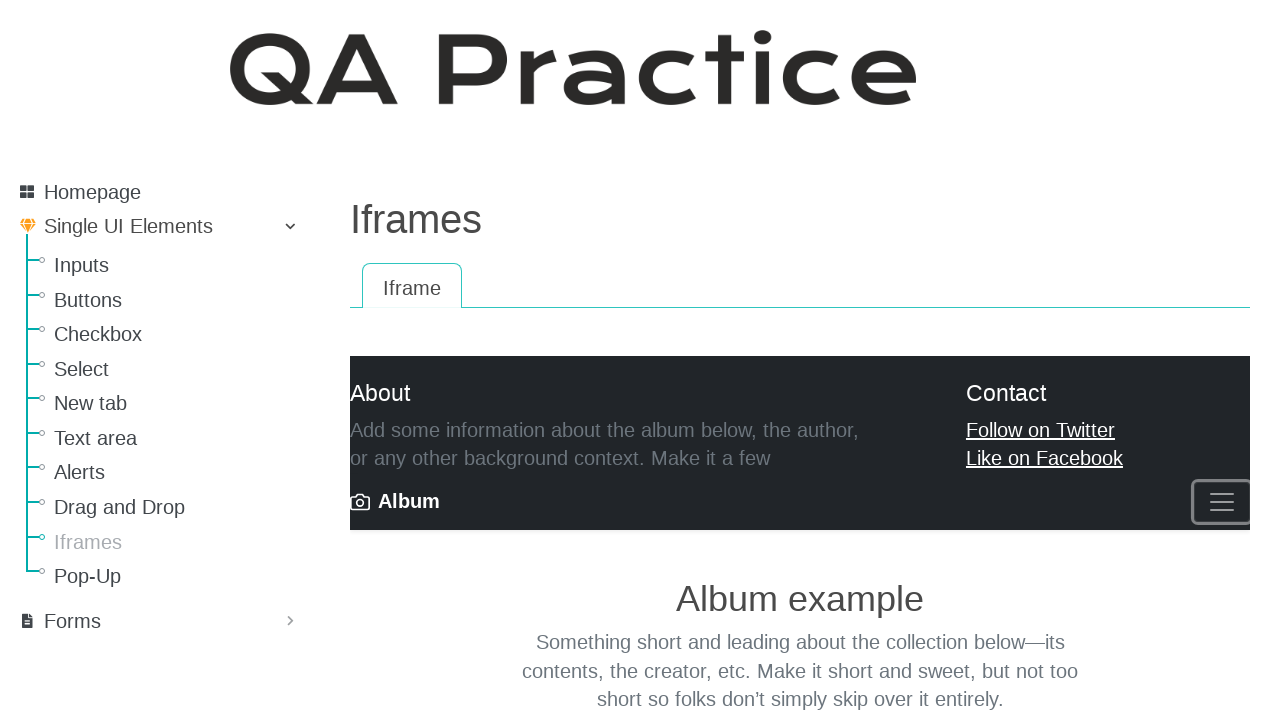

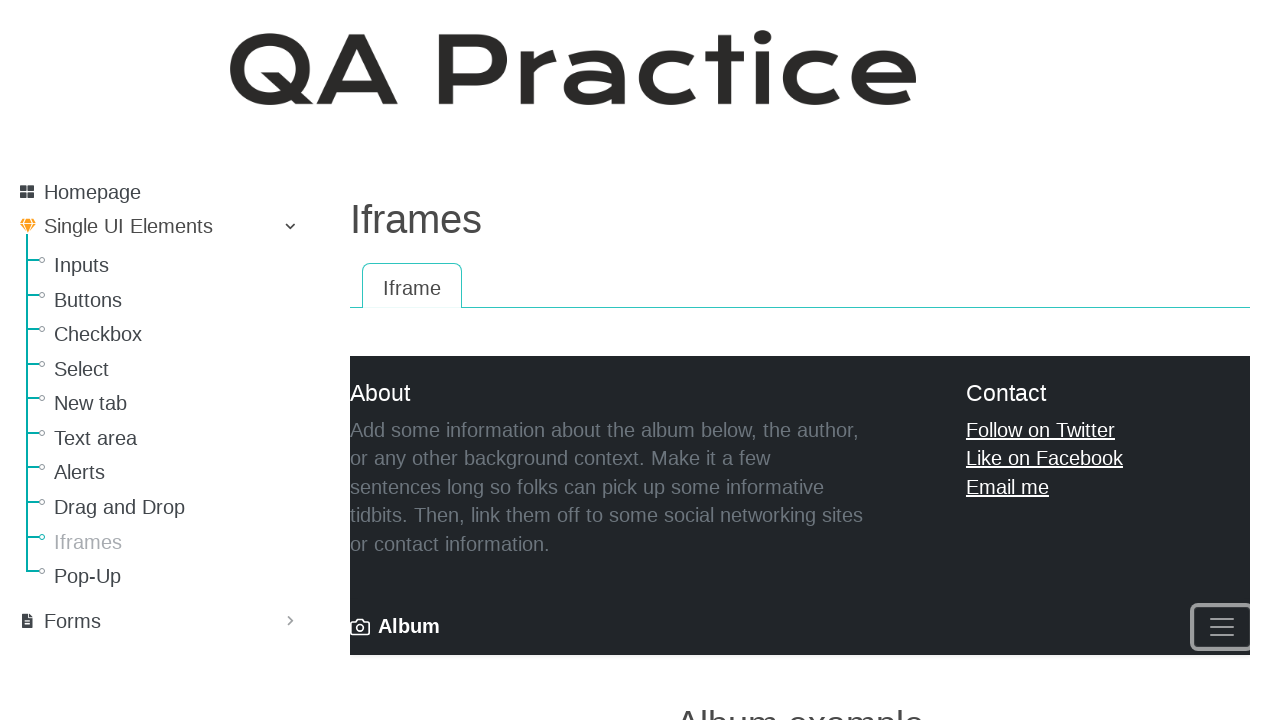